Navigates to the LSBF Singapore educational institution homepage and waits for it to load

Starting URL: https://www.lsbf.edu.sg/

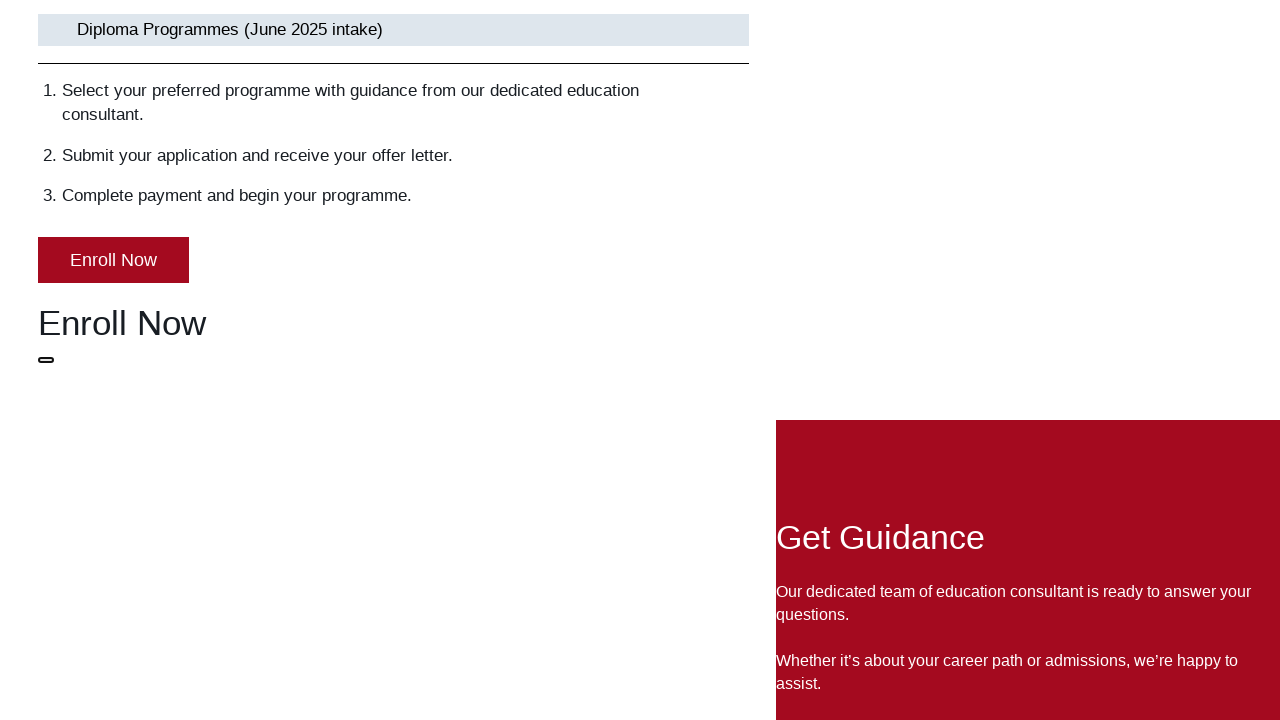

Navigated to LSBF Singapore homepage
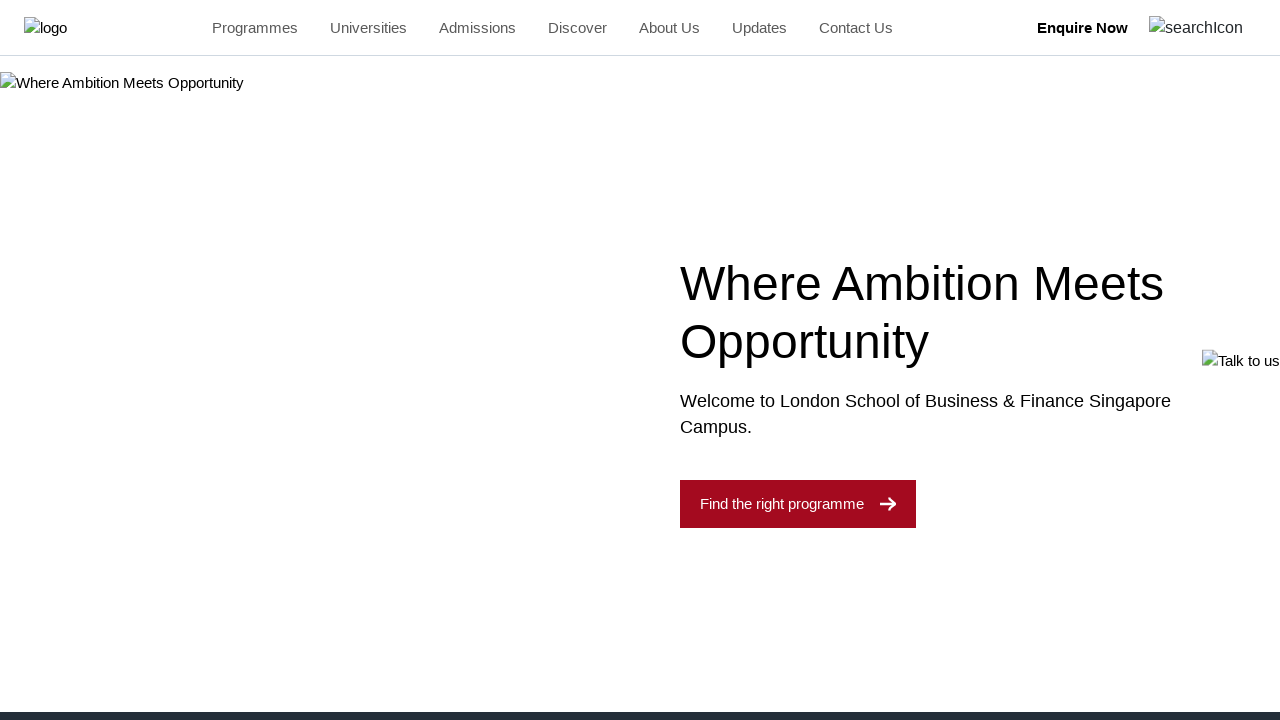

Page DOM content loaded
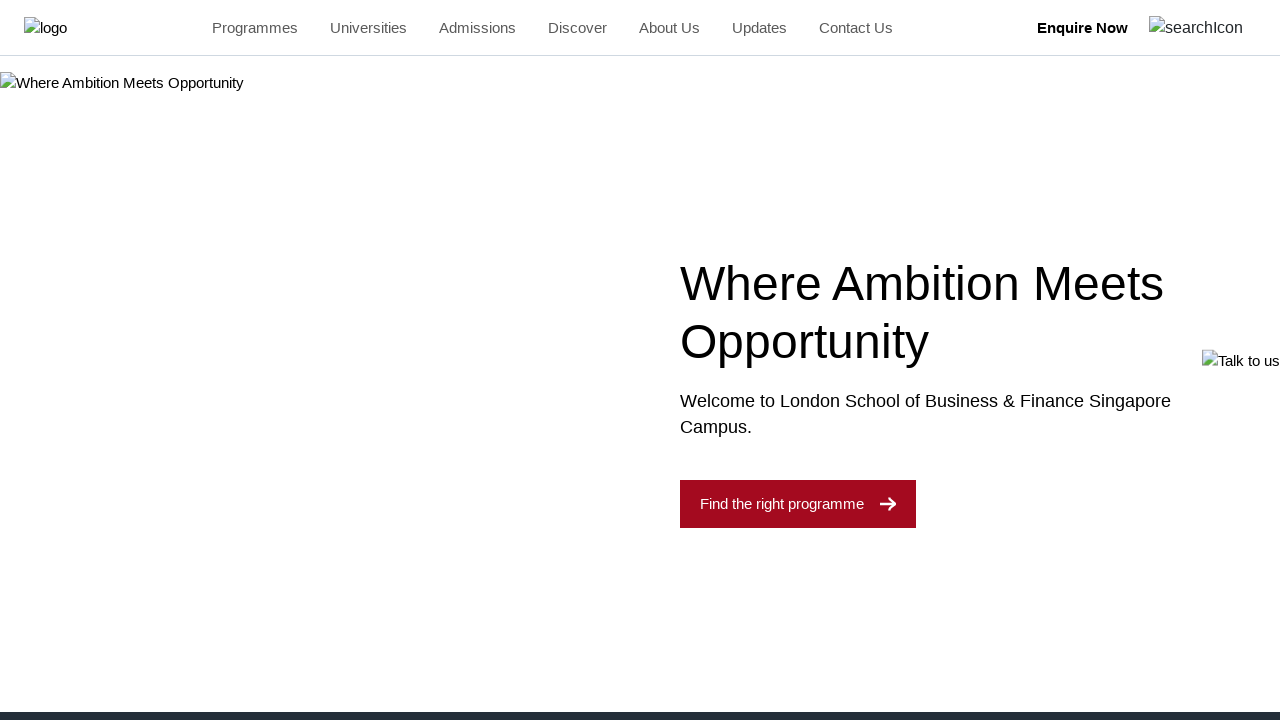

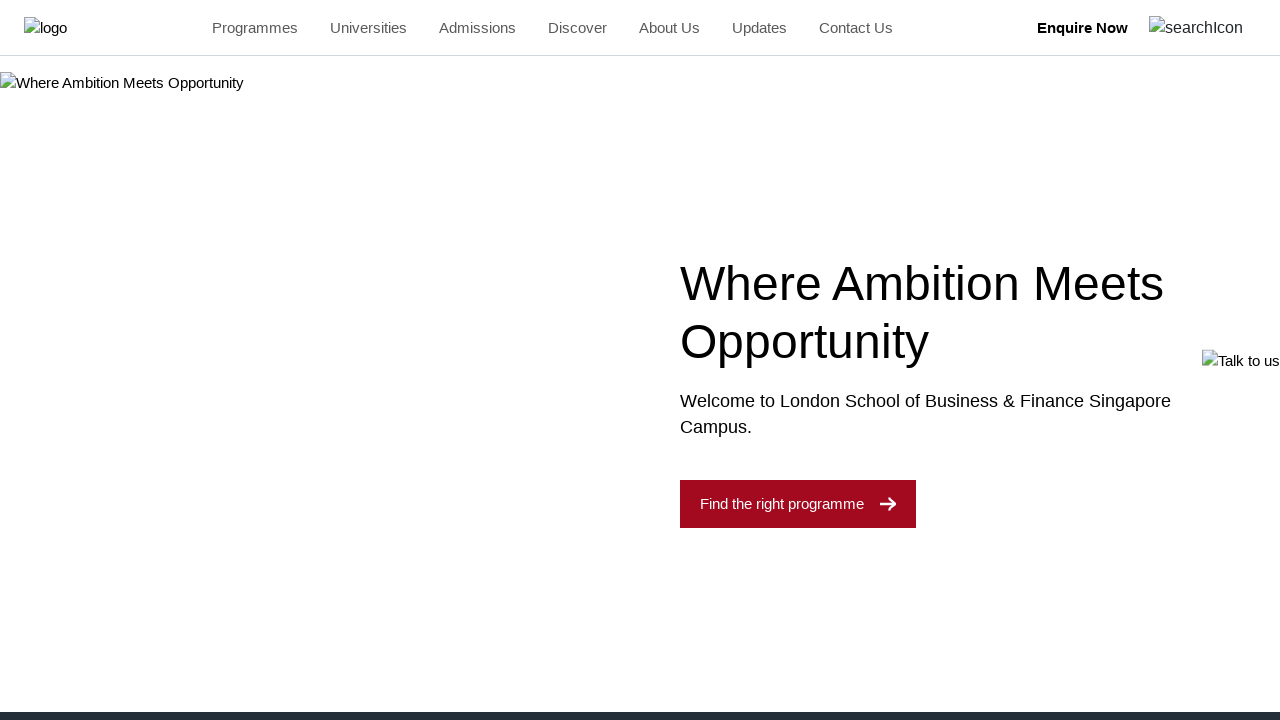